Tests that the counter displays the correct number of todo items as they are added

Starting URL: https://demo.playwright.dev/todomvc

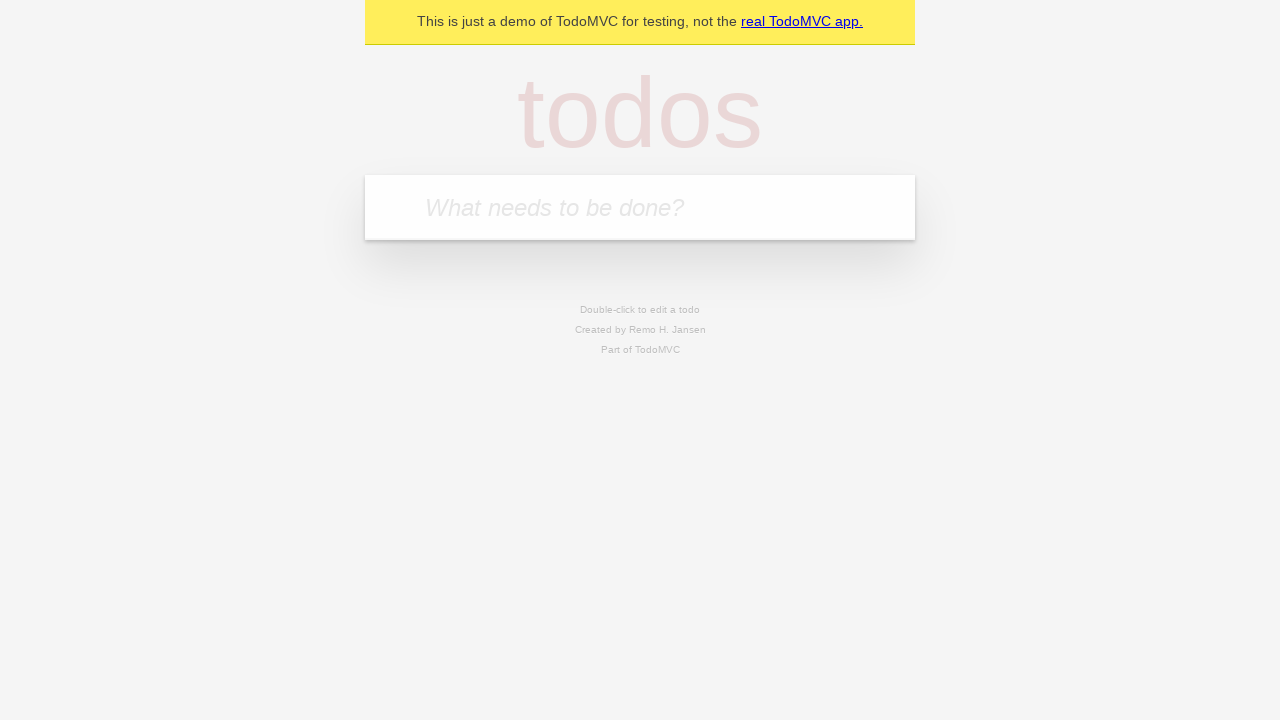

Located the 'What needs to be done?' input field
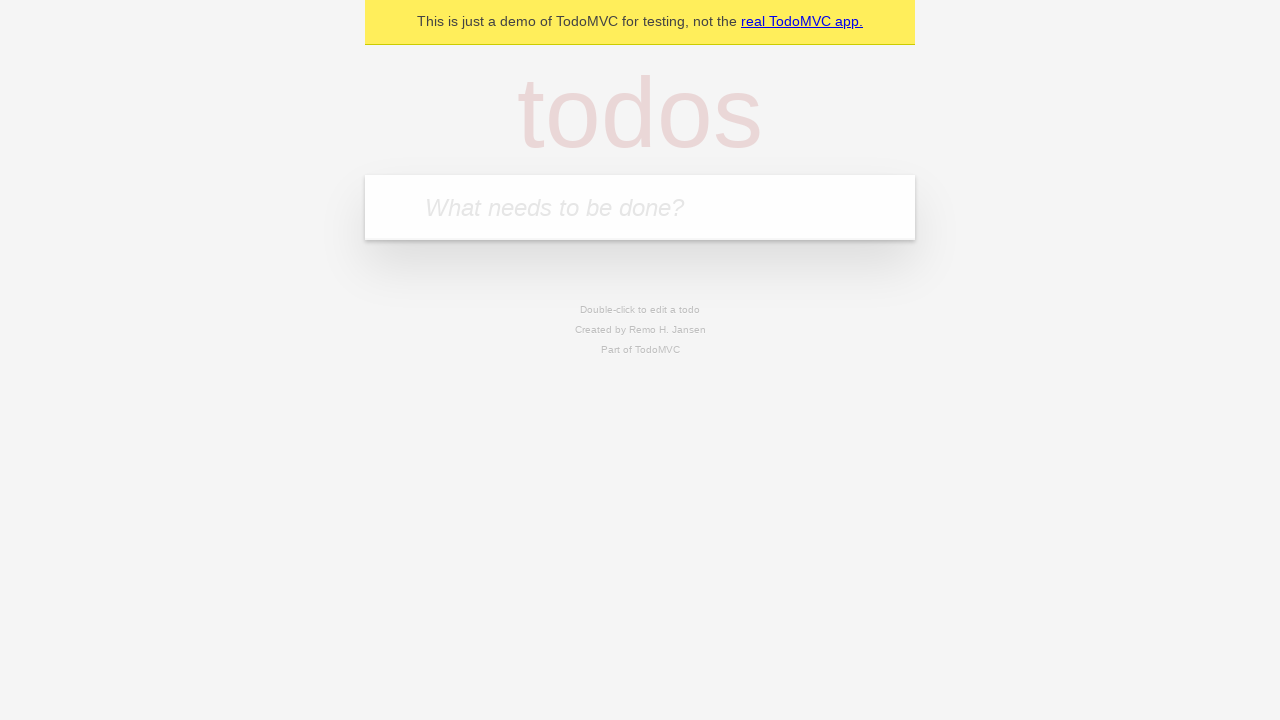

Filled input with 'buy some cheese' on internal:attr=[placeholder="What needs to be done?"i]
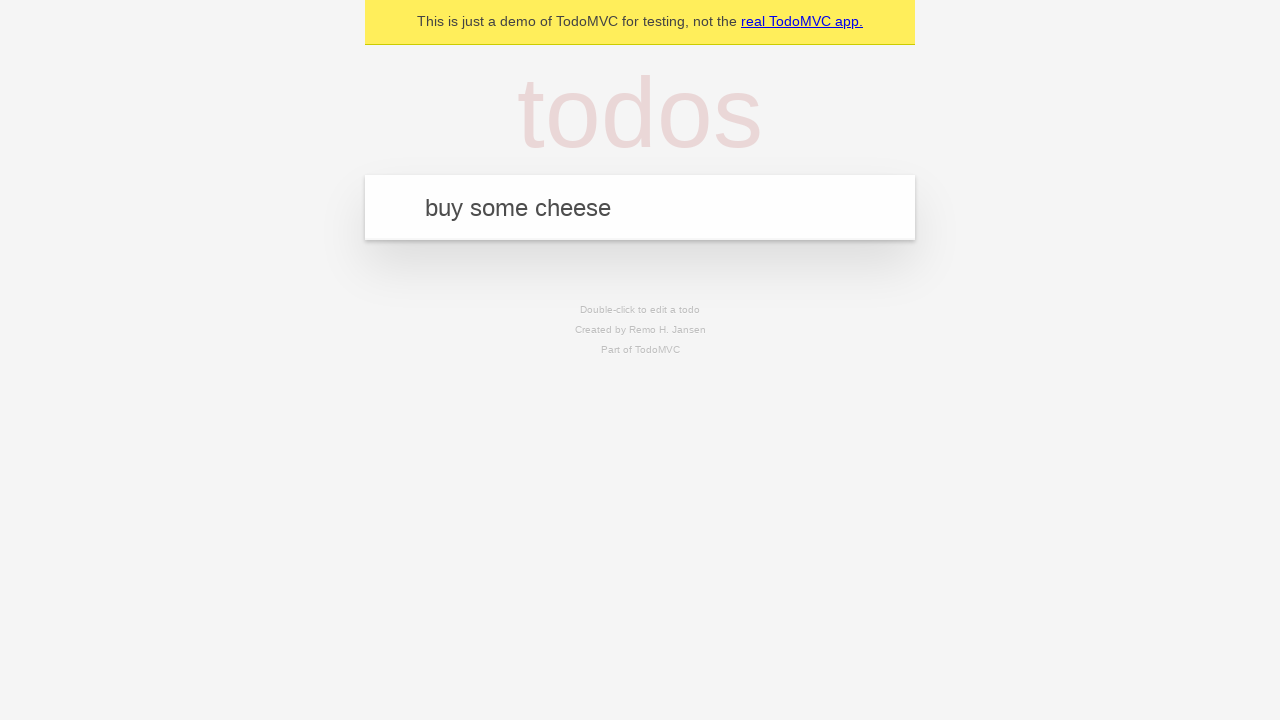

Pressed Enter to create first todo item on internal:attr=[placeholder="What needs to be done?"i]
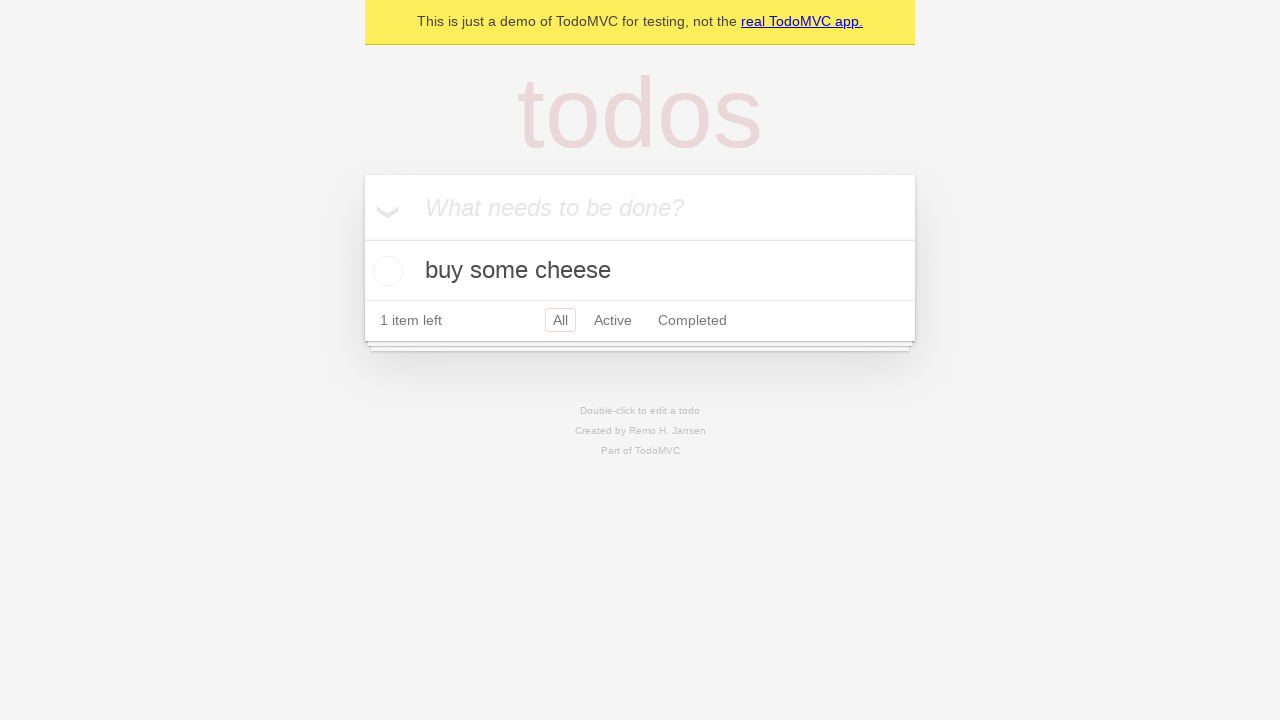

Todo counter element appeared after first item creation
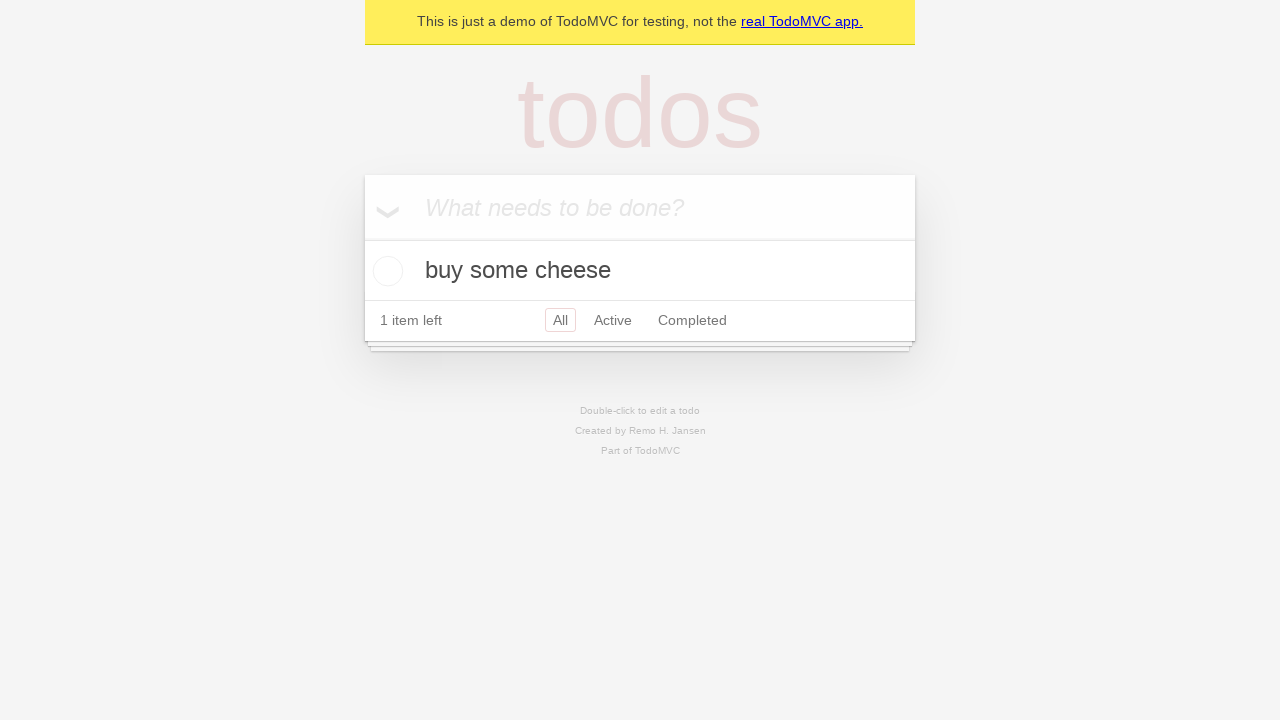

Filled input with 'feed the cat' on internal:attr=[placeholder="What needs to be done?"i]
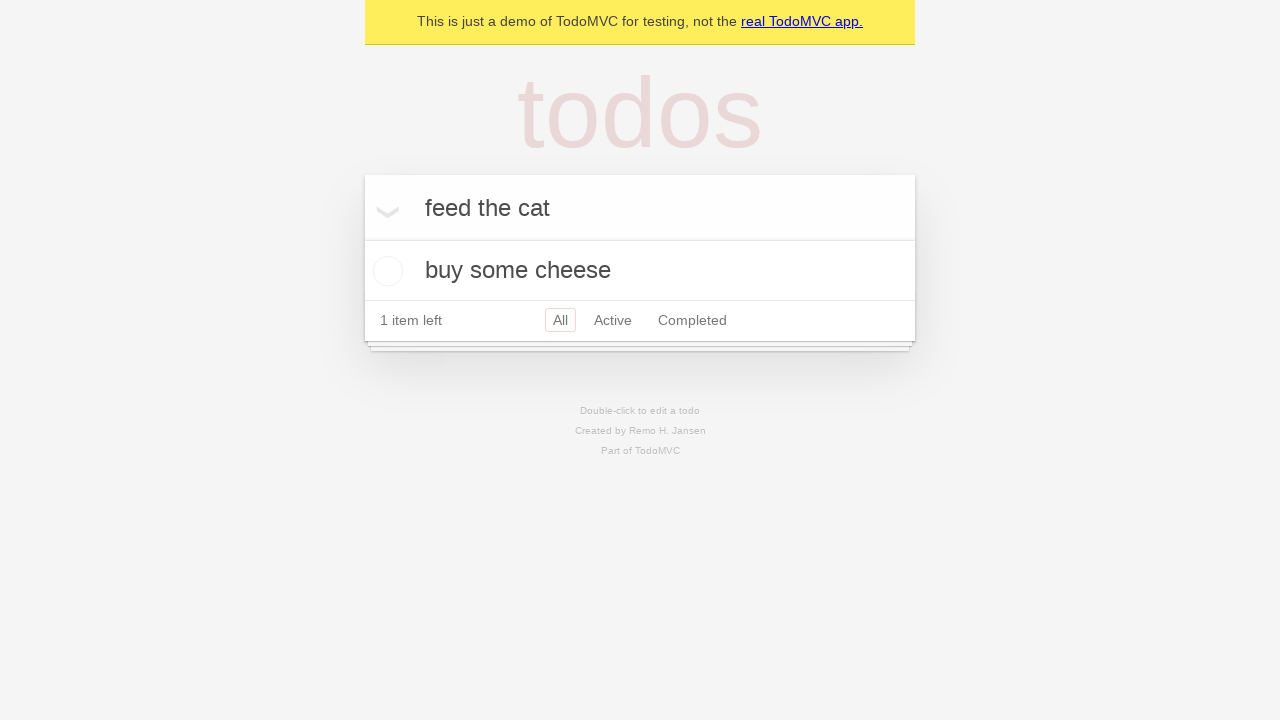

Pressed Enter to create second todo item on internal:attr=[placeholder="What needs to be done?"i]
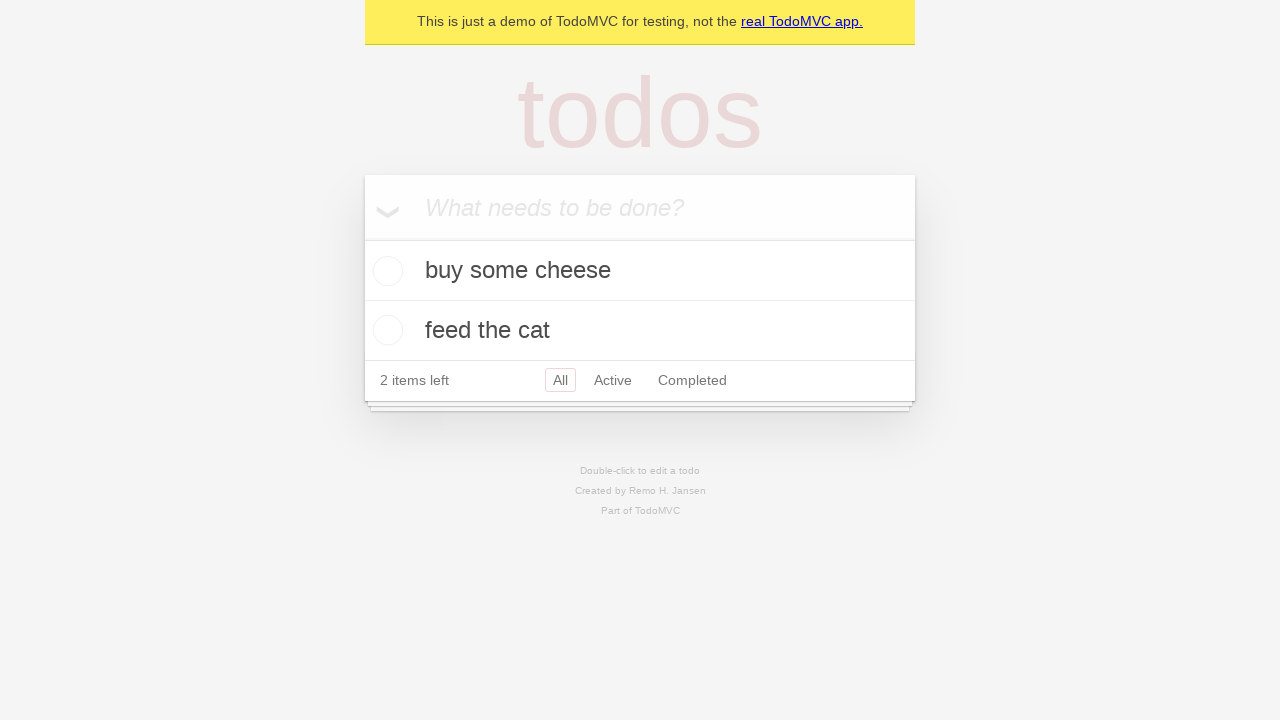

Counter updated to display 2 todo items
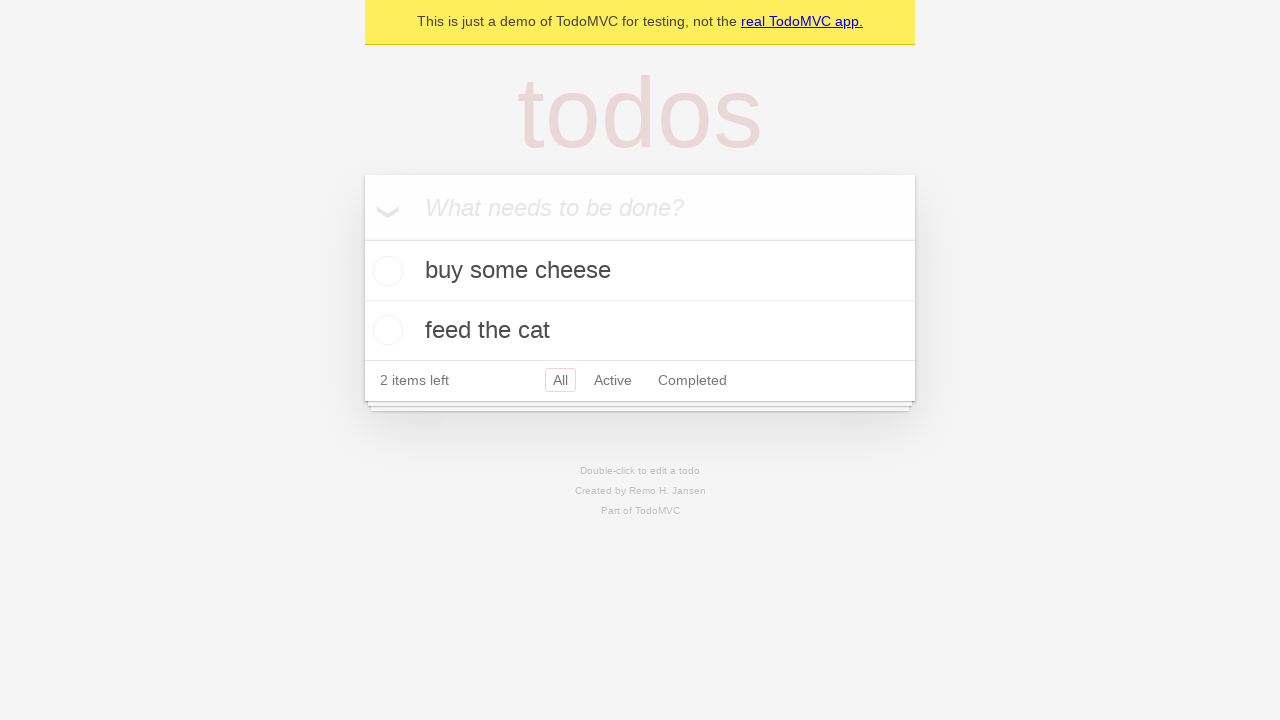

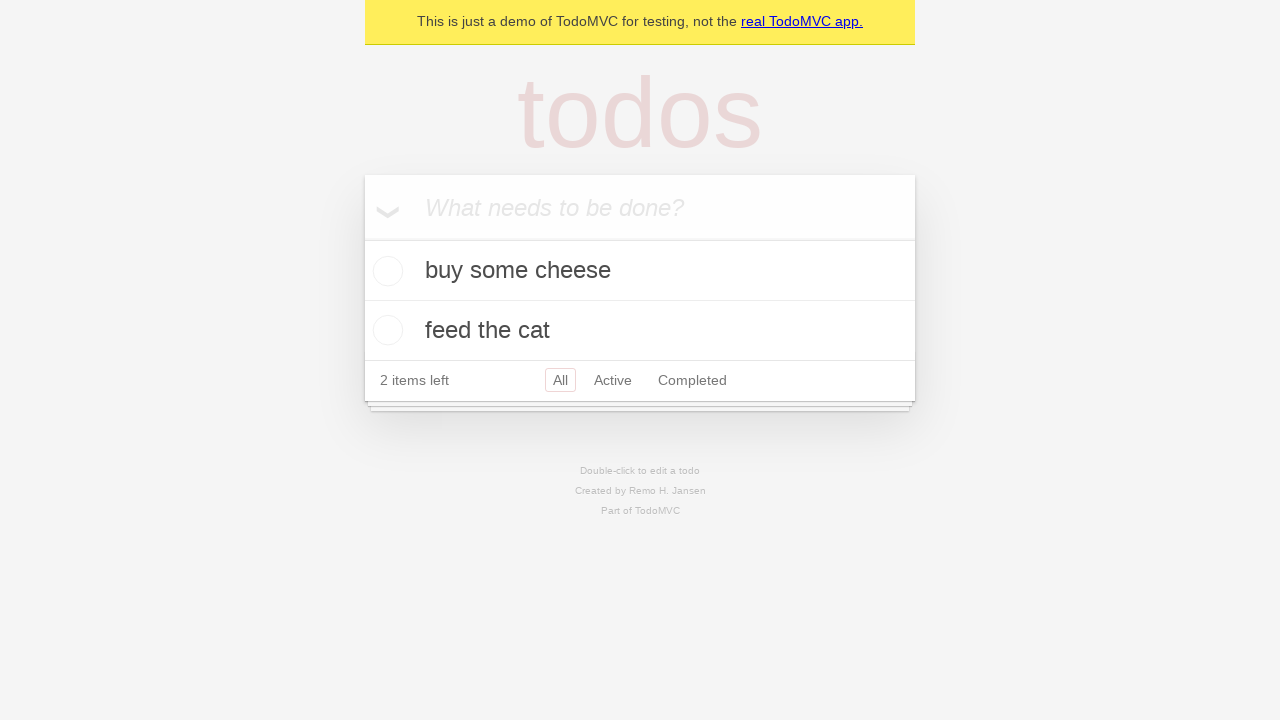